Tests drag and drop functionality on the jQuery UI demo page by dragging a draggable element and dropping it onto a droppable target within an iframe.

Starting URL: https://jqueryui.com/droppable/

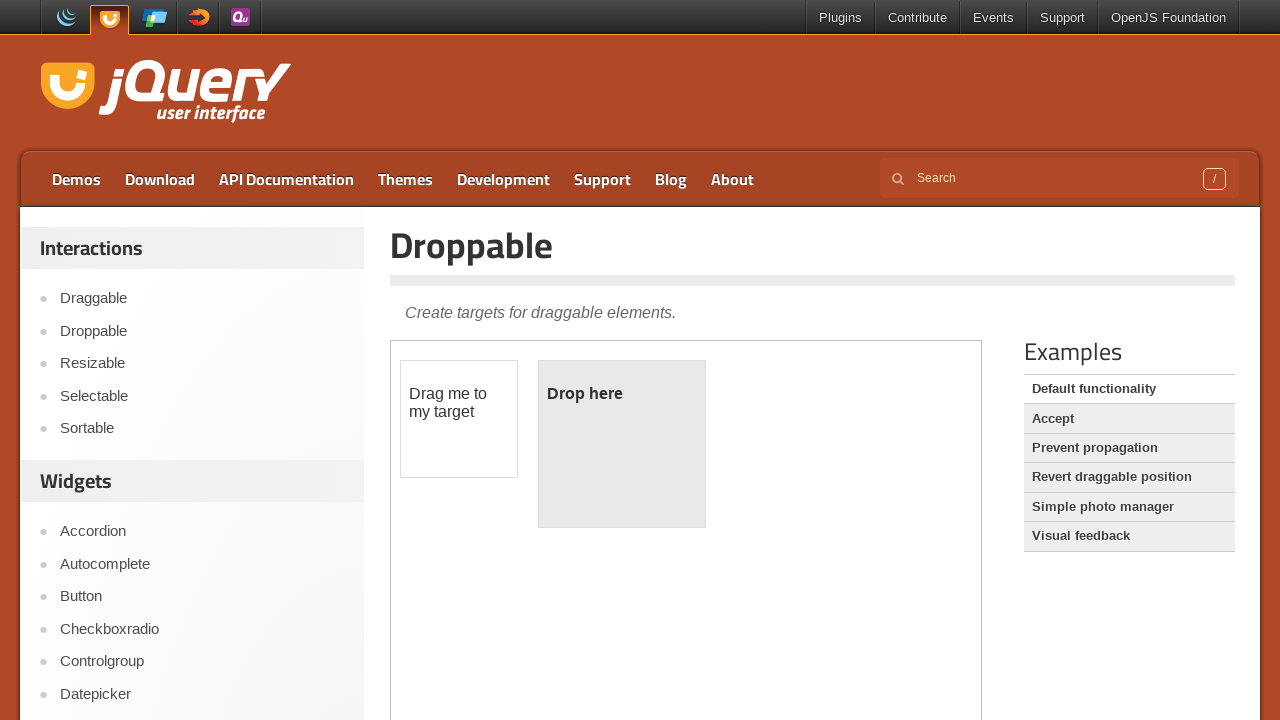

Waited 2 seconds for page to load
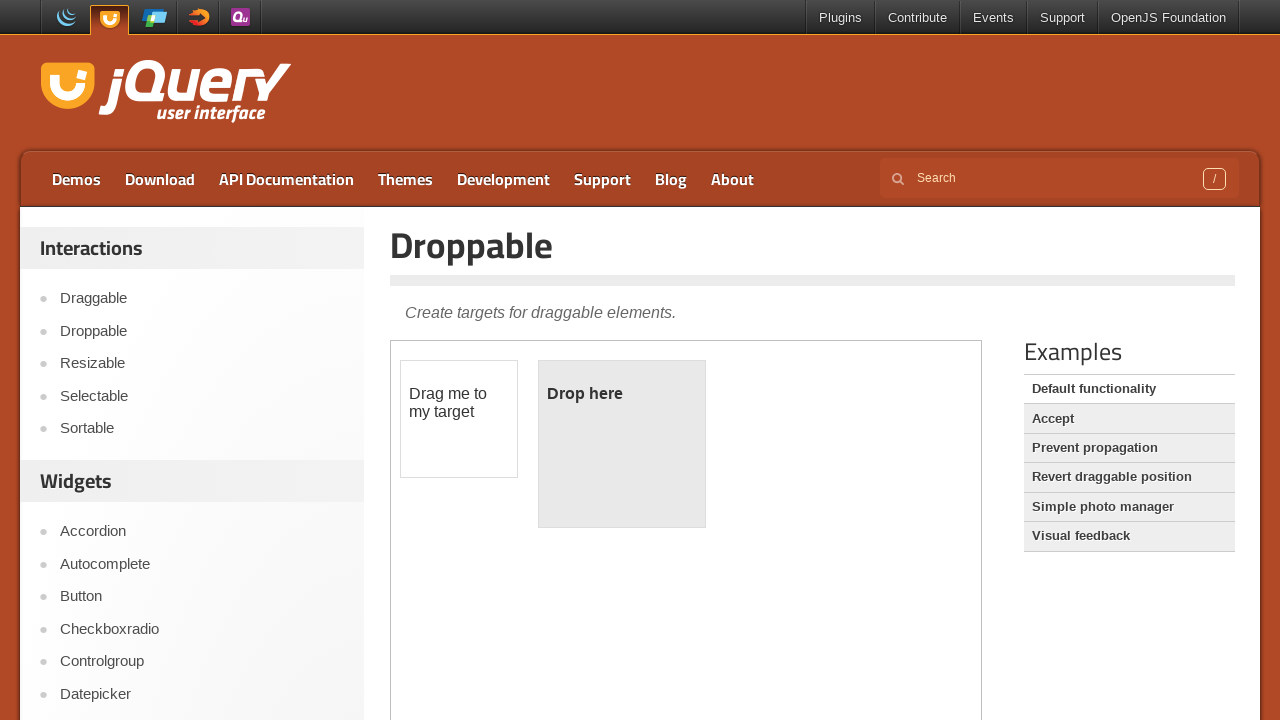

Located the demo iframe containing drag and drop elements
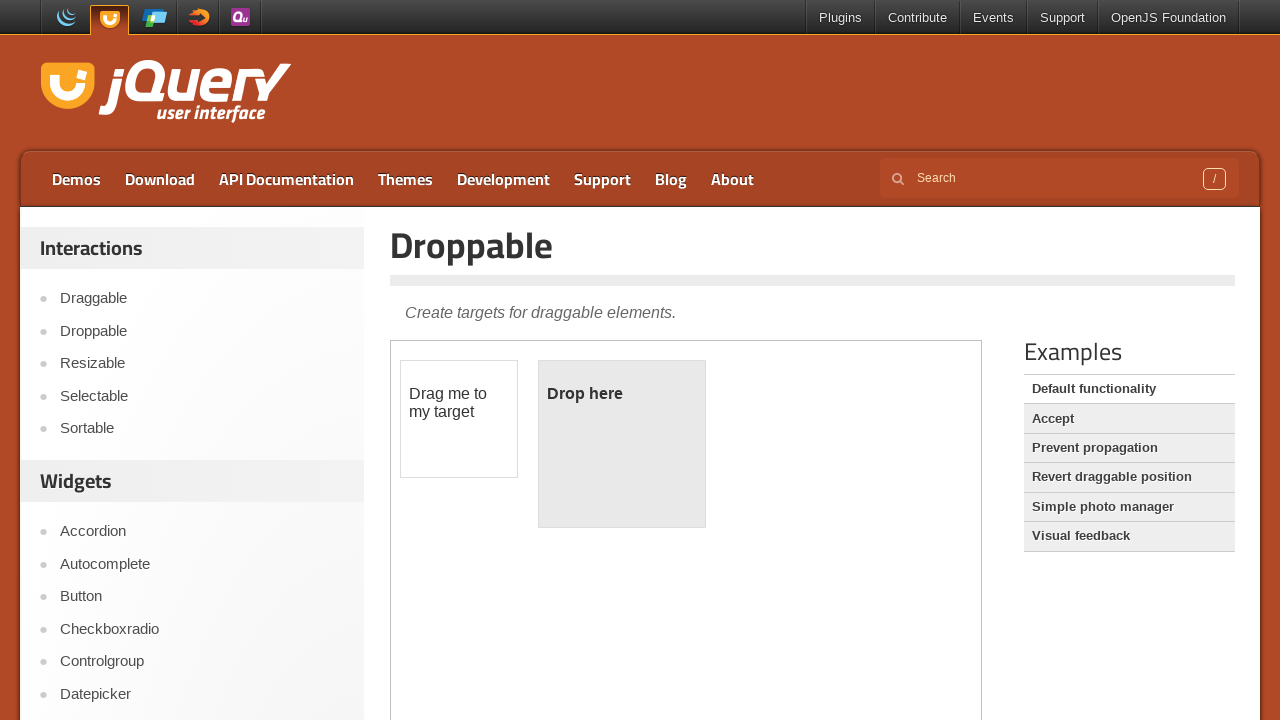

Located the draggable element within the iframe
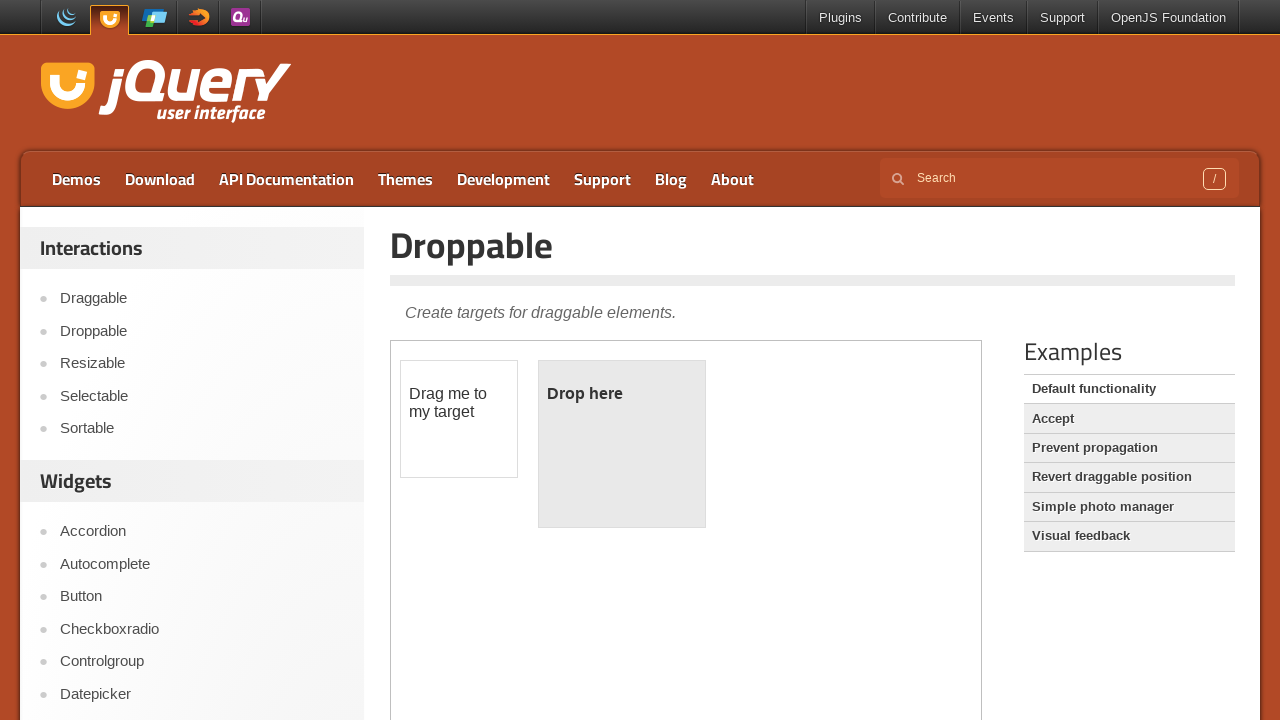

Located the droppable target element within the iframe
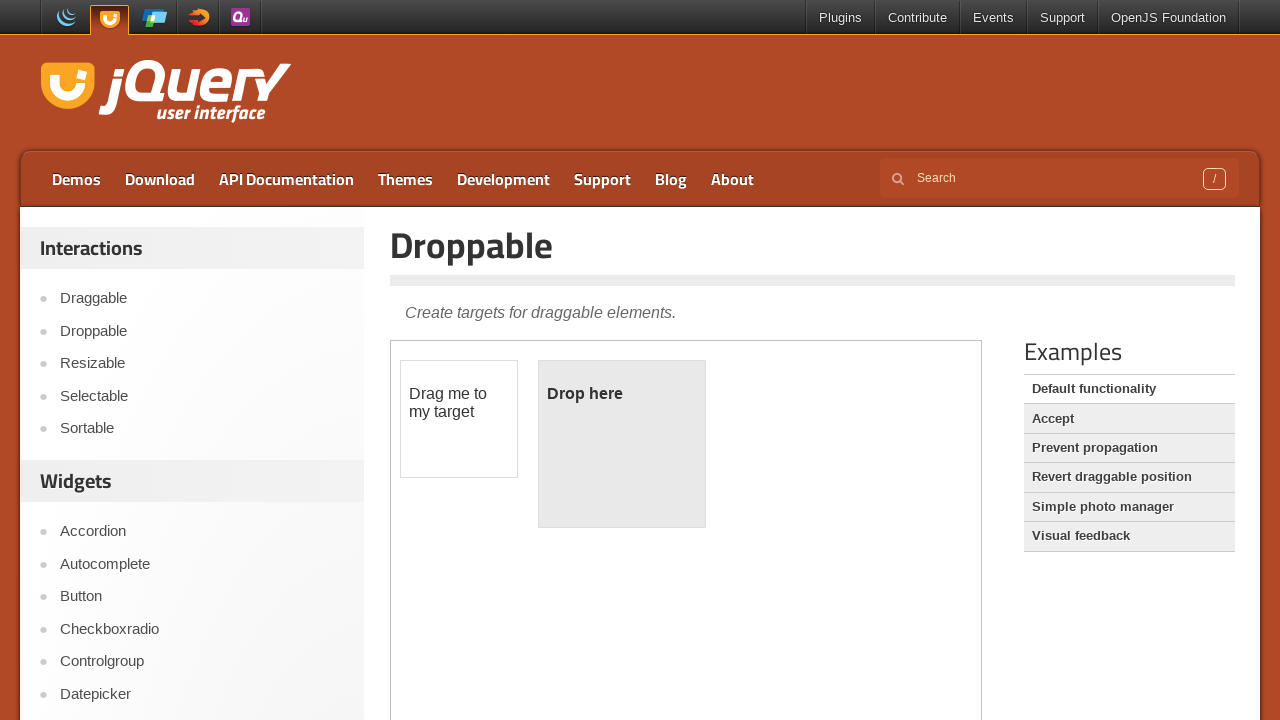

Dragged the draggable element and dropped it onto the droppable target at (622, 444)
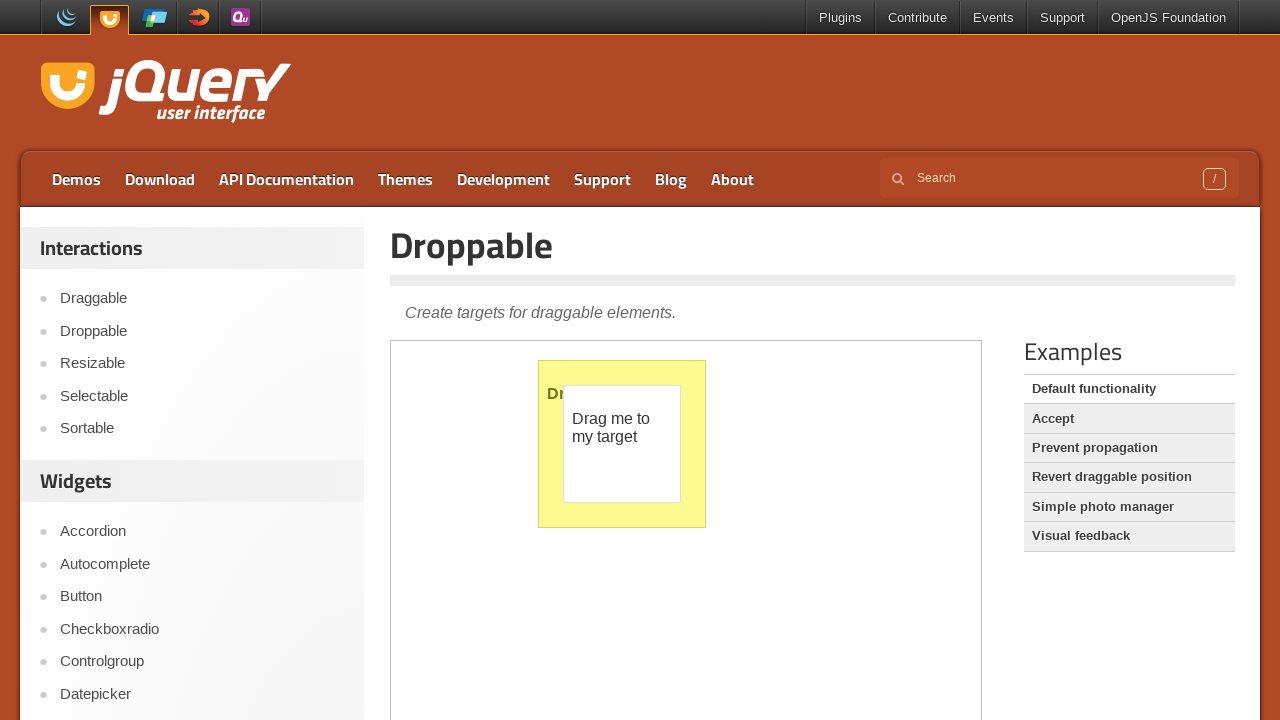

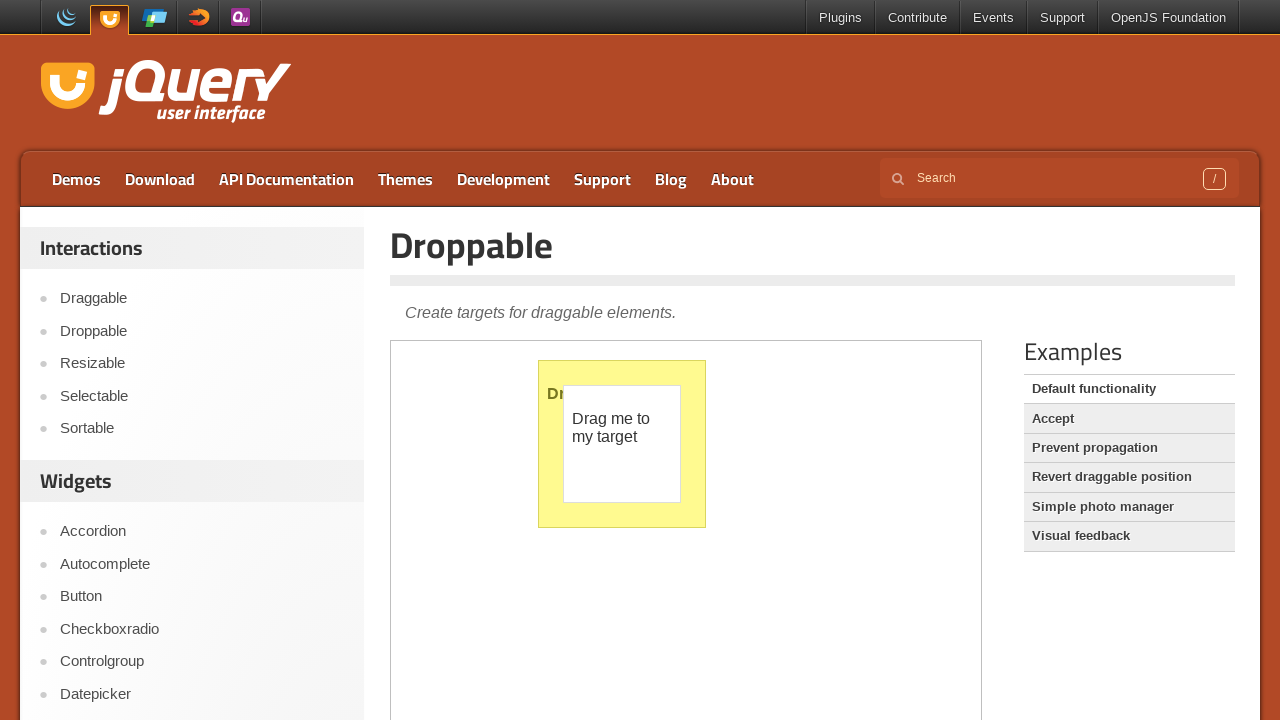